Tests JavaScript confirm alert handling by clicking a button that triggers a confirm dialog and then dismissing the alert

Starting URL: https://demoqa.com/alerts

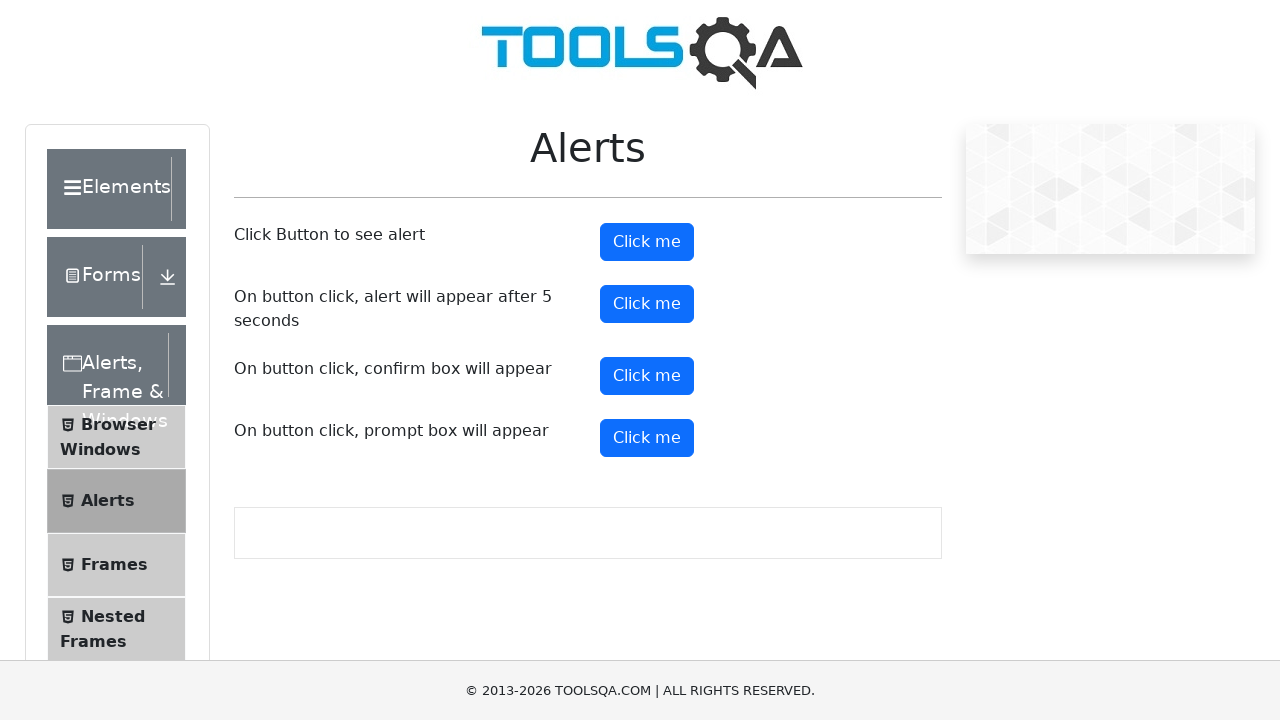

Set up dialog handler to dismiss confirm alerts
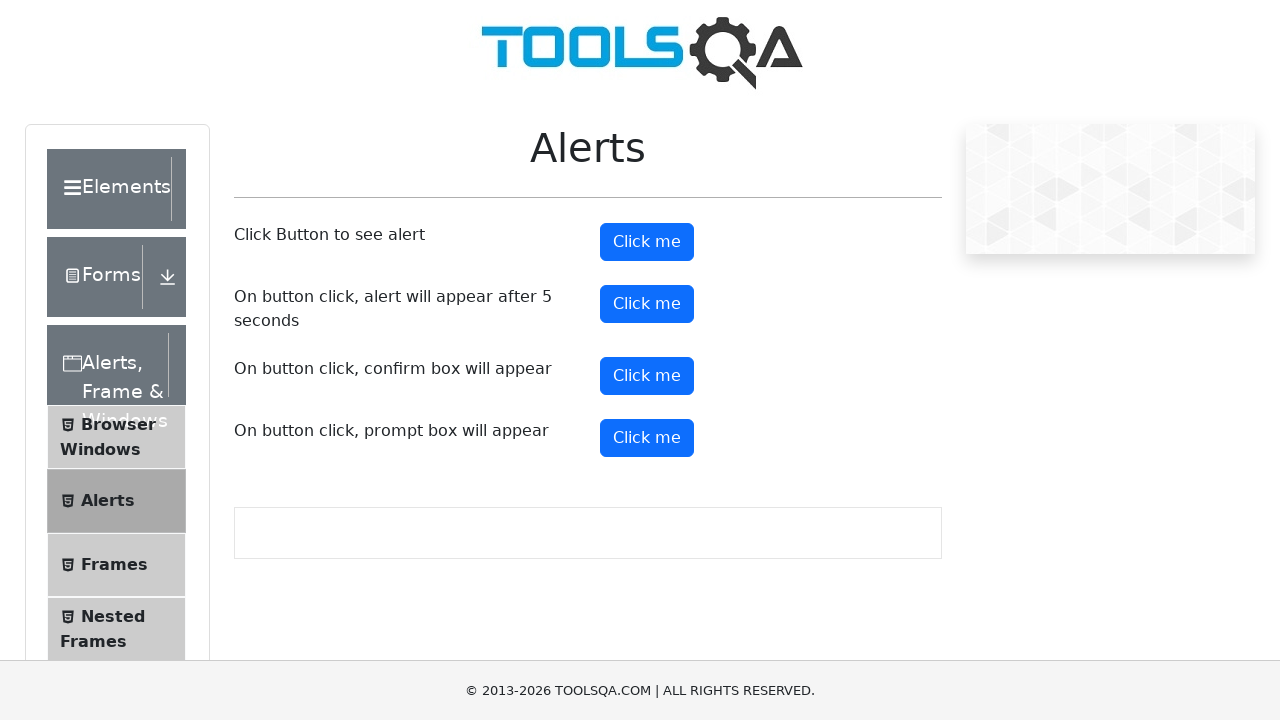

Clicked confirm button to trigger JavaScript confirm dialog at (647, 376) on #confirmButton
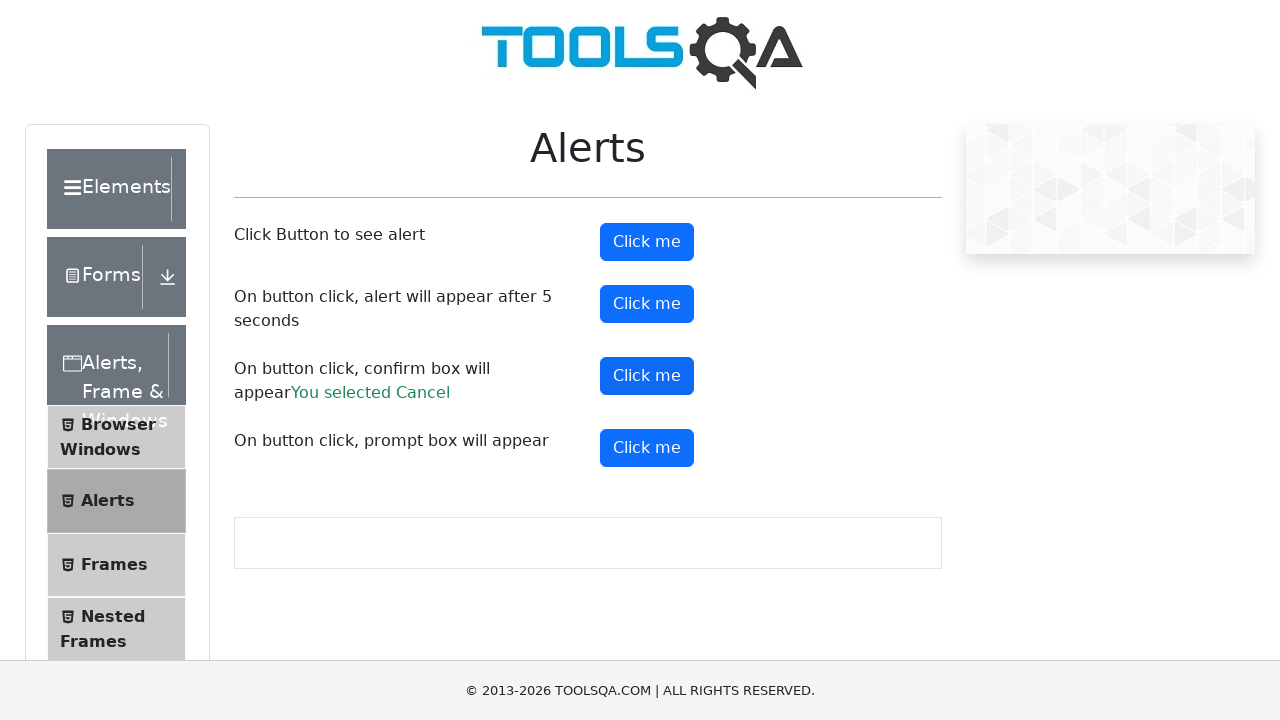

Confirm result message appeared after dismissing alert
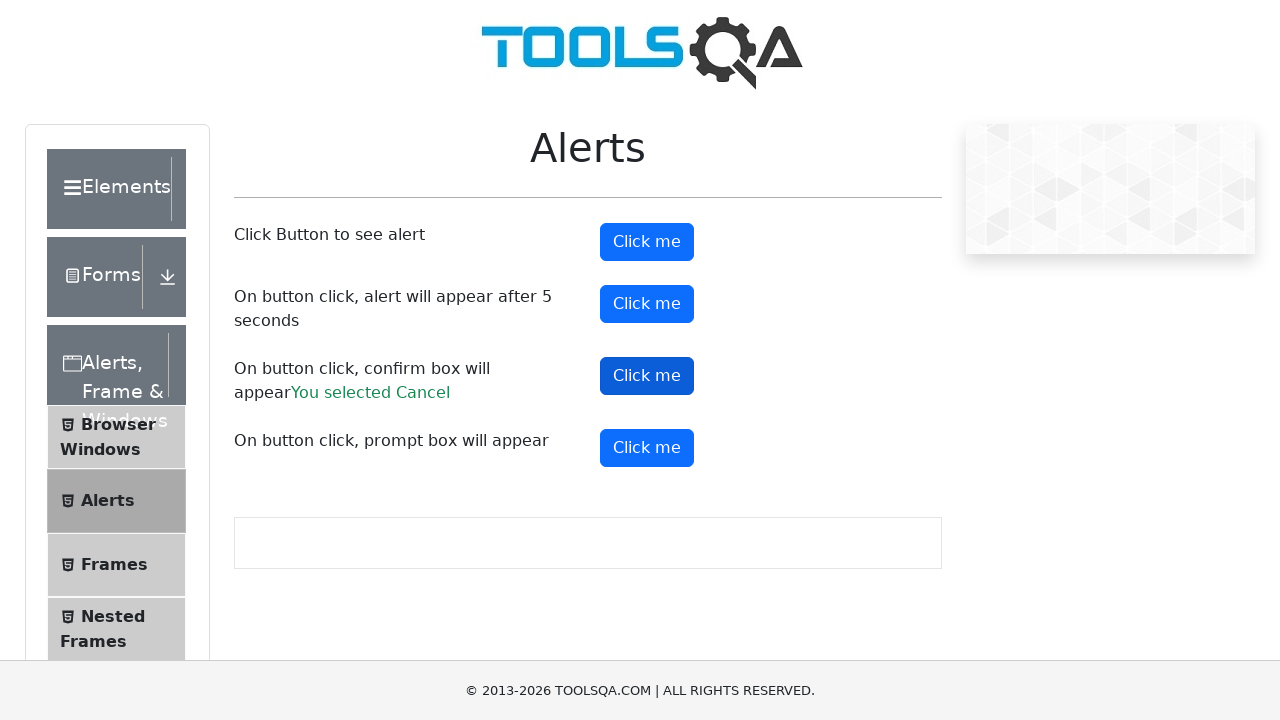

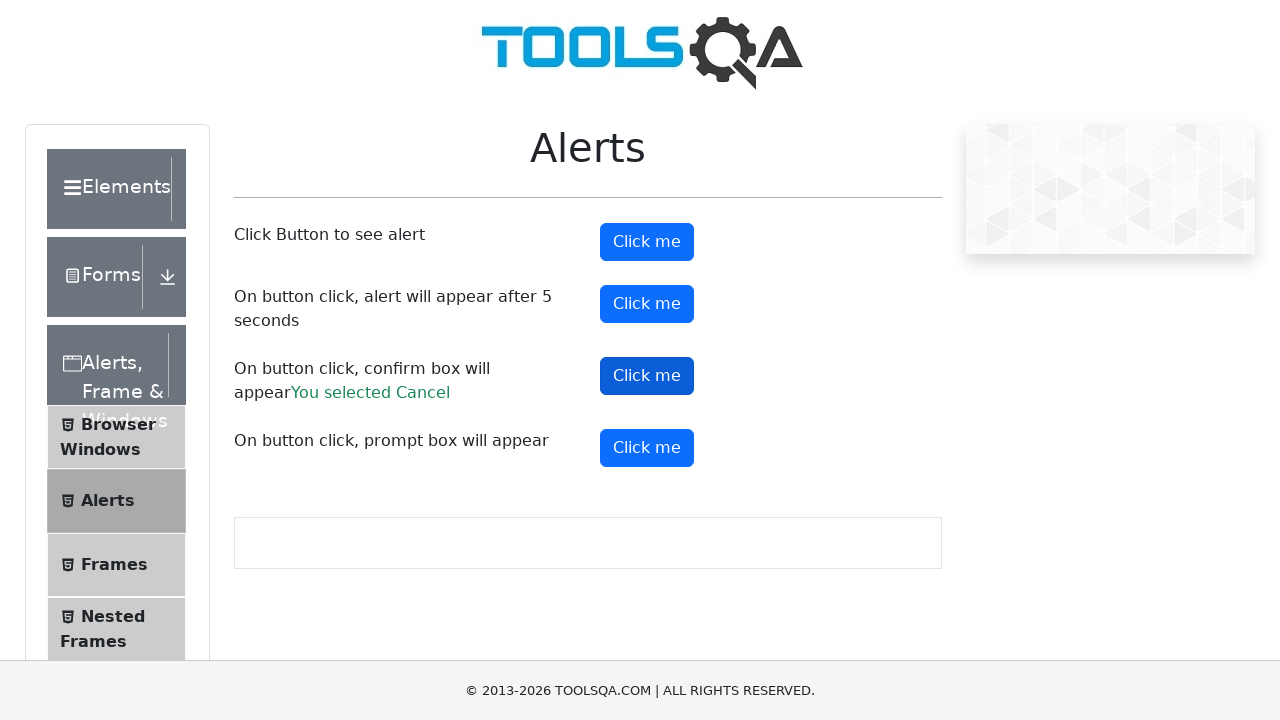